Tests dismissing a JavaScript confirm dialog by clicking the second alert button and clicking Cancel

Starting URL: http://the-internet.herokuapp.com/javascript_alerts

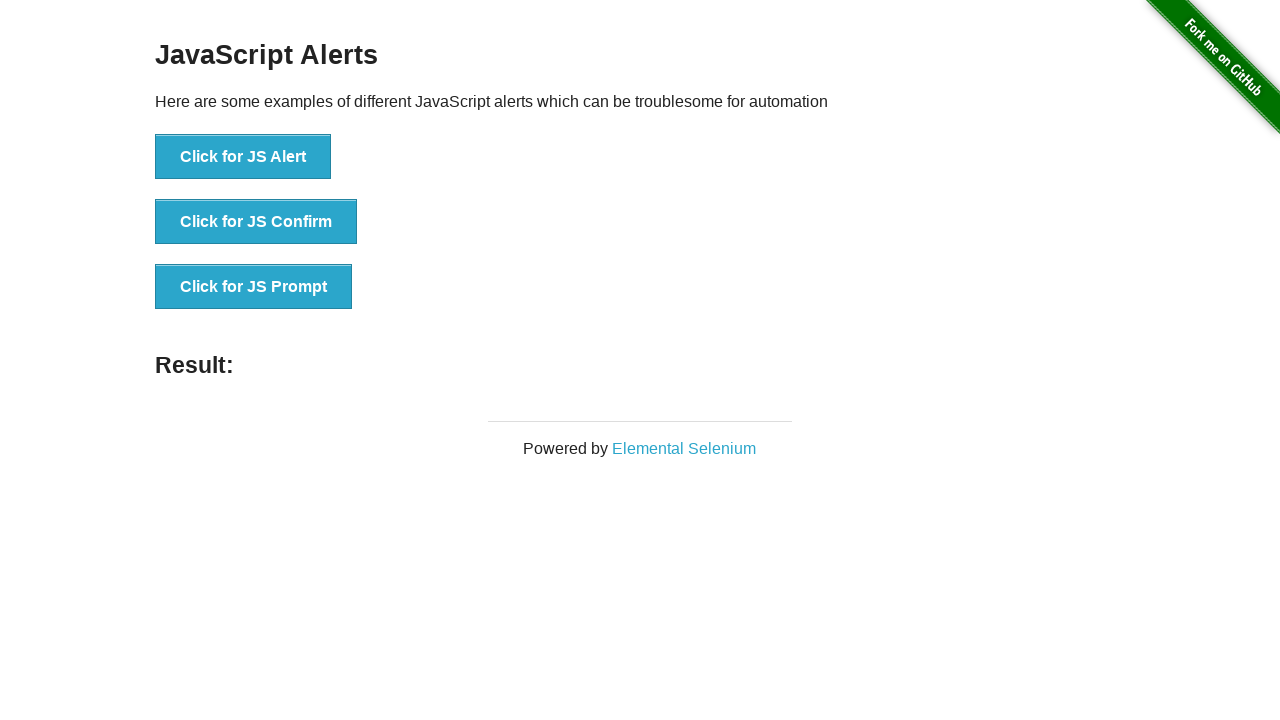

Clicked the second alert button to trigger the confirm dialog at (256, 222) on button[onclick='jsConfirm()']
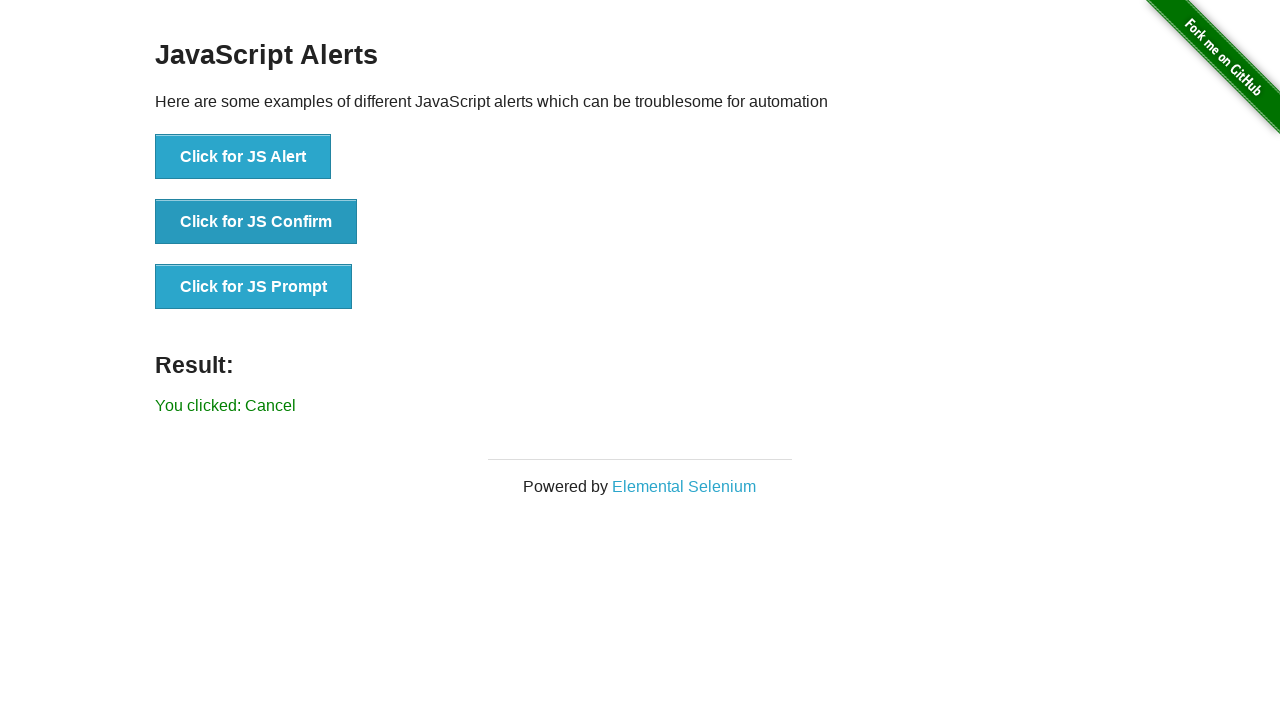

Set up dialog handler to dismiss the confirm dialog
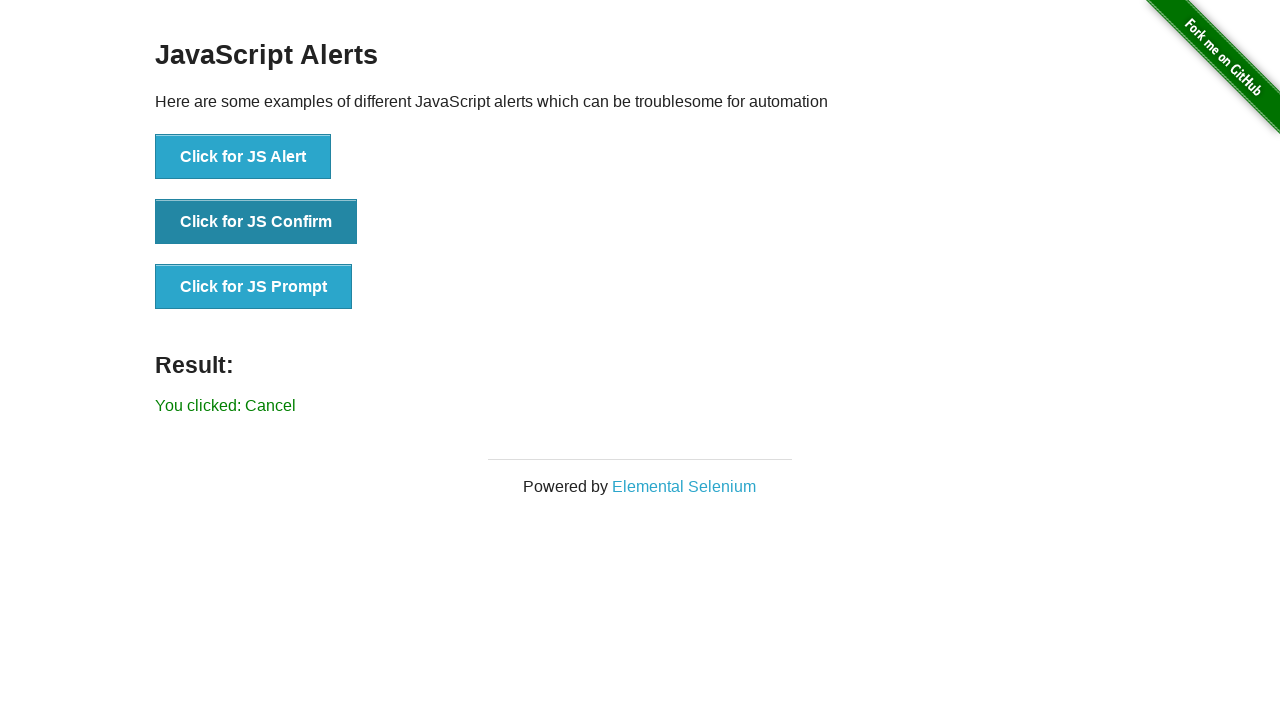

Verified that the result message shows 'You clicked: Cancel'
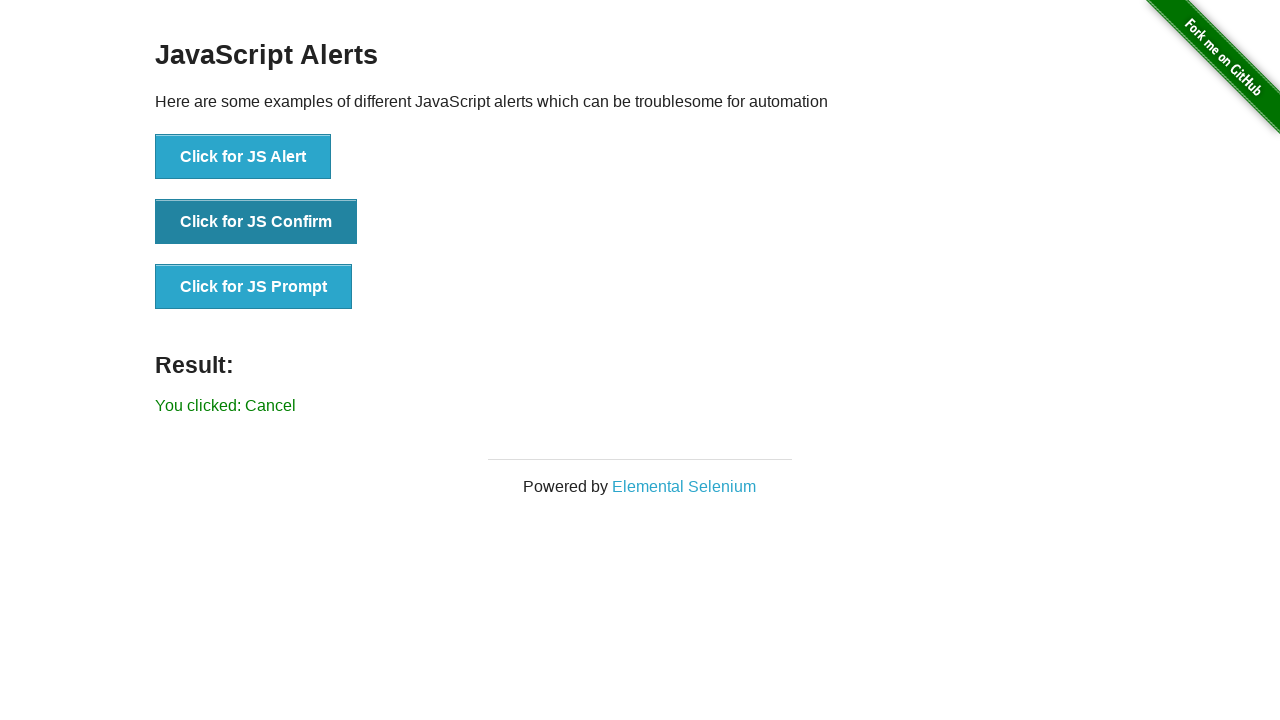

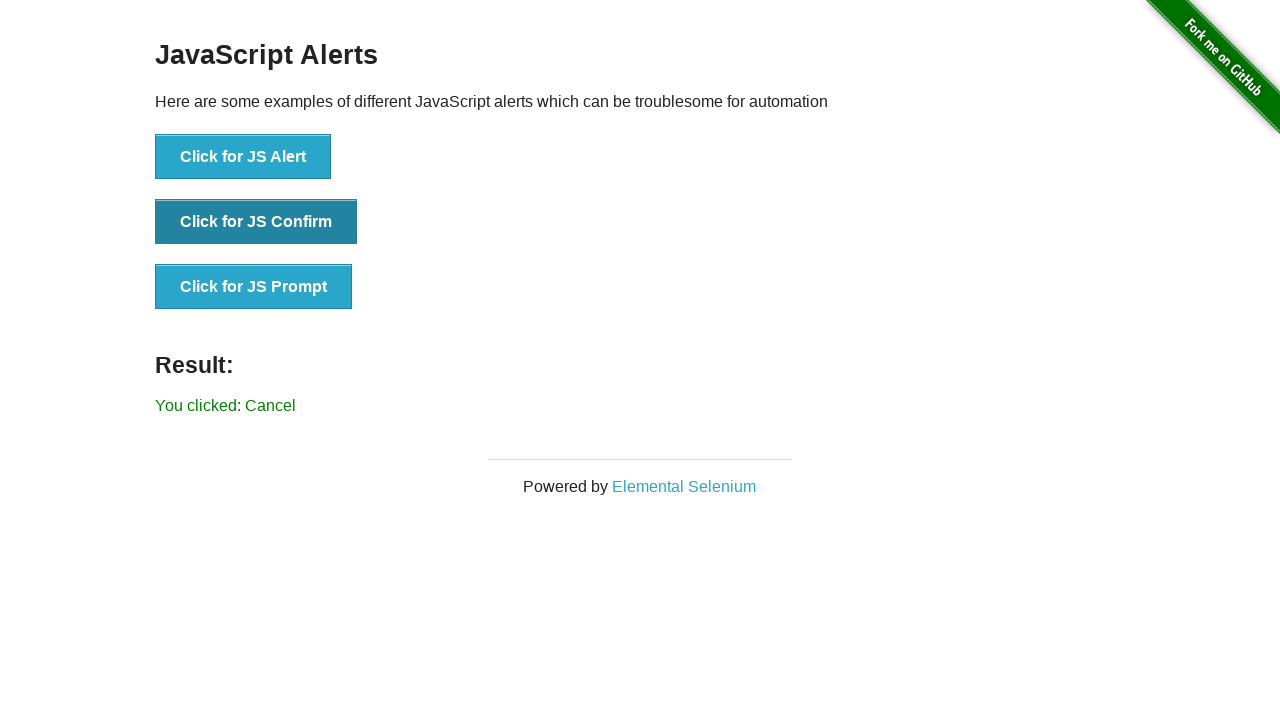